Tests checkbox functionality by clicking on checkbox 1 and checkbox 3 on a form practice page

Starting URL: https://formy-project.herokuapp.com/checkbox

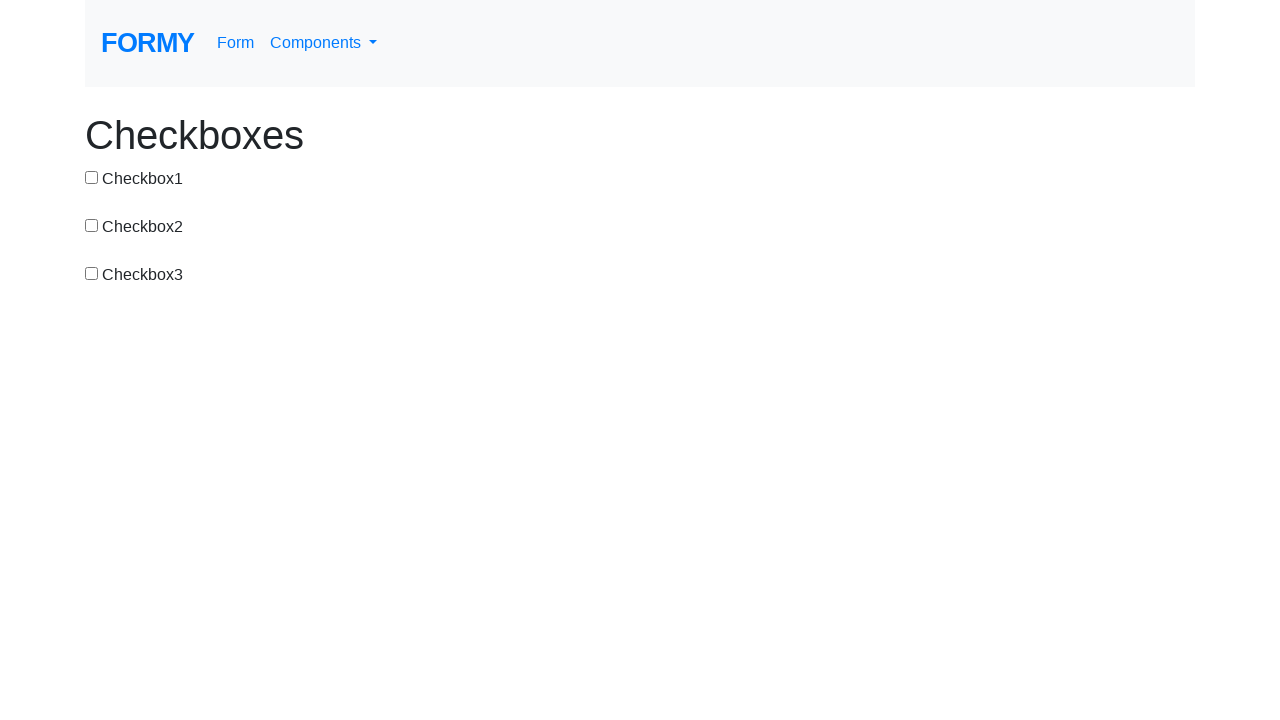

Clicked on checkbox 1 at (92, 177) on #checkbox-1
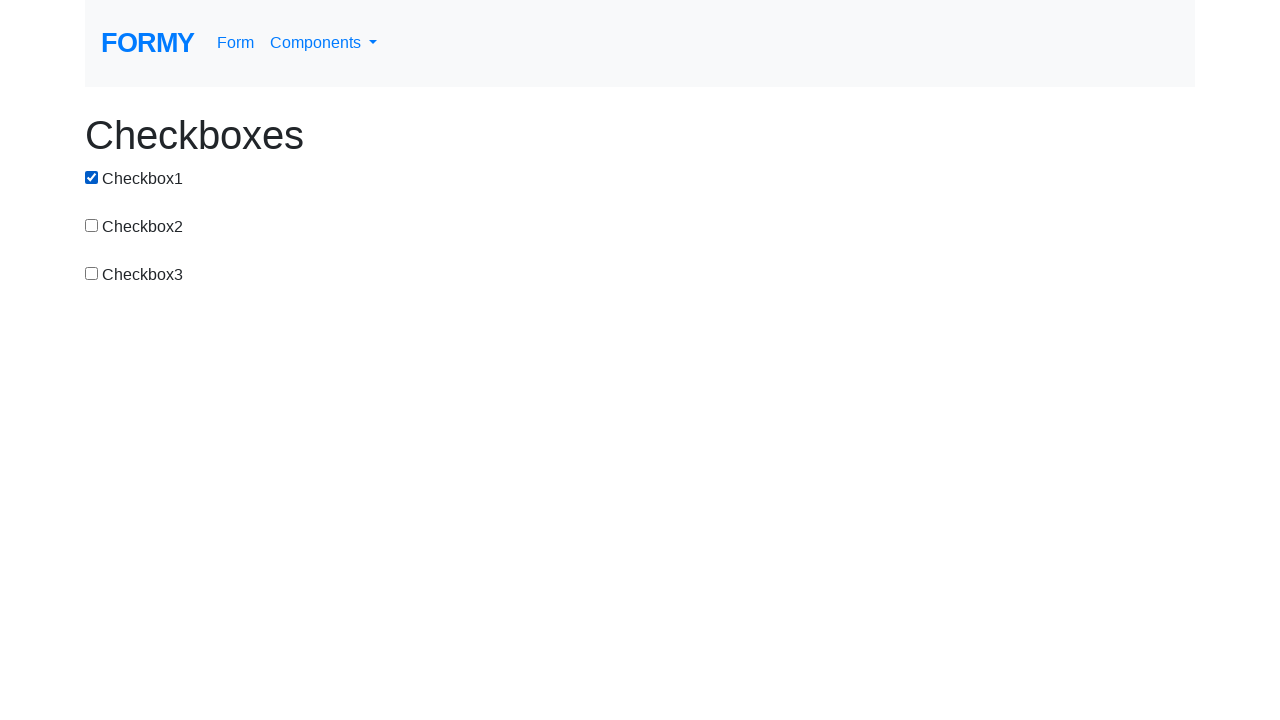

Clicked on checkbox 3 at (92, 273) on #checkbox-3
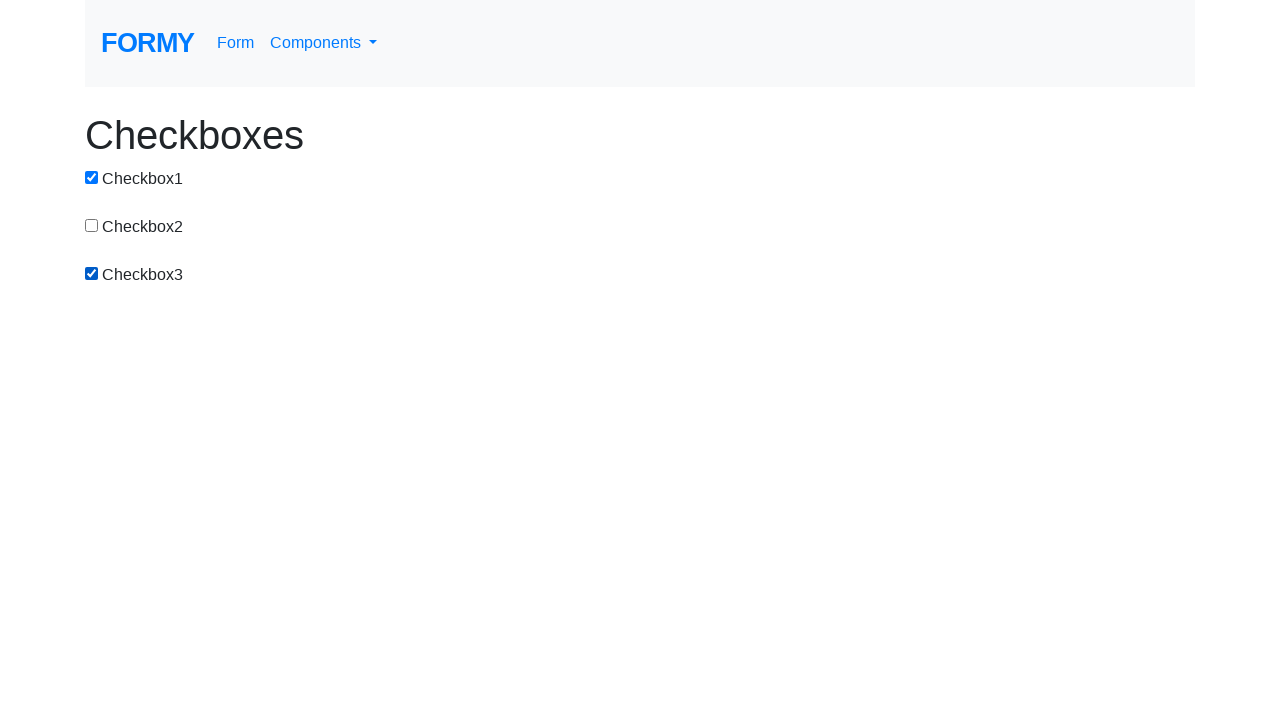

Waited 1 second to observe checkbox selection results
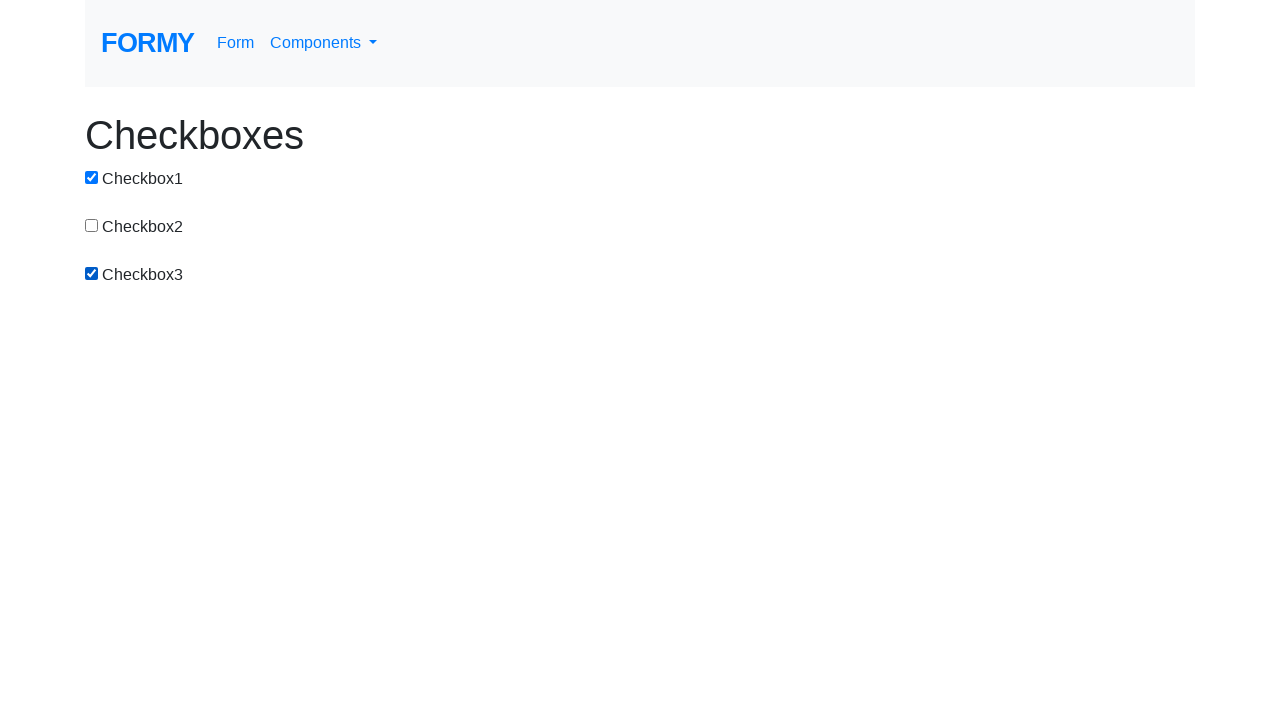

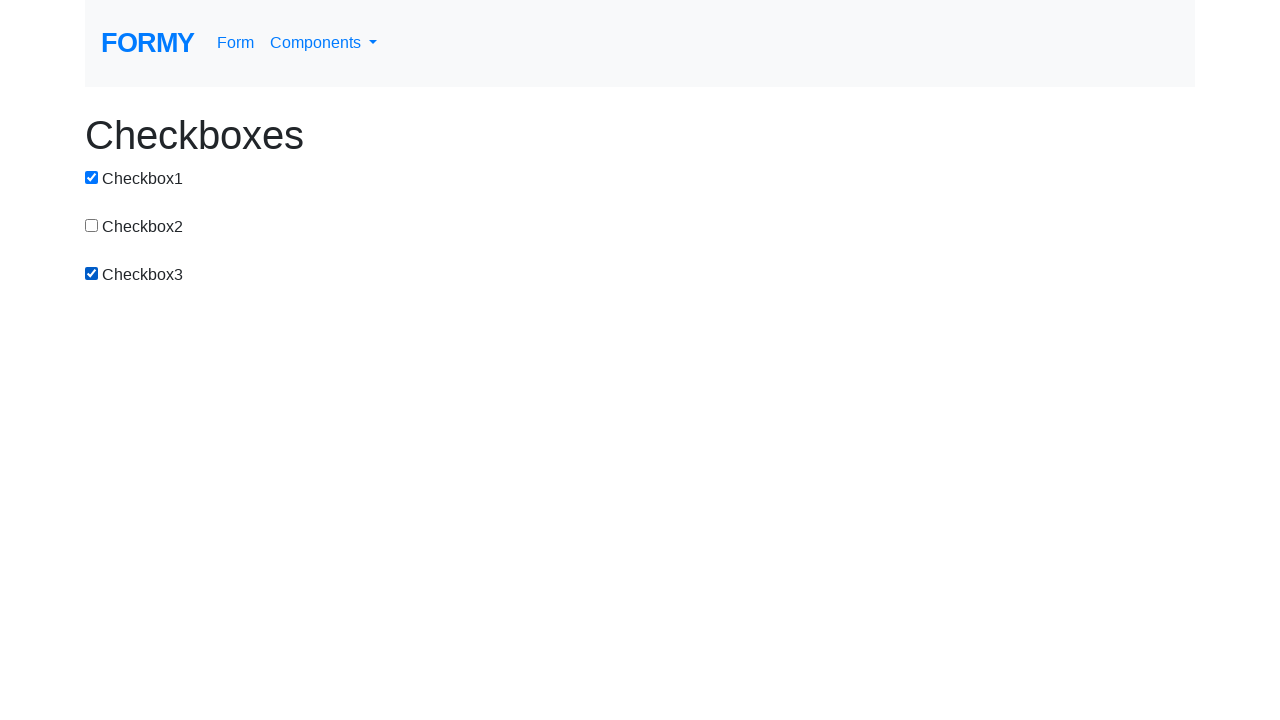